Tests confirm alert handling by clicking on confirm alert button and accepting it

Starting URL: http://demo.automationtesting.in/Alerts.html

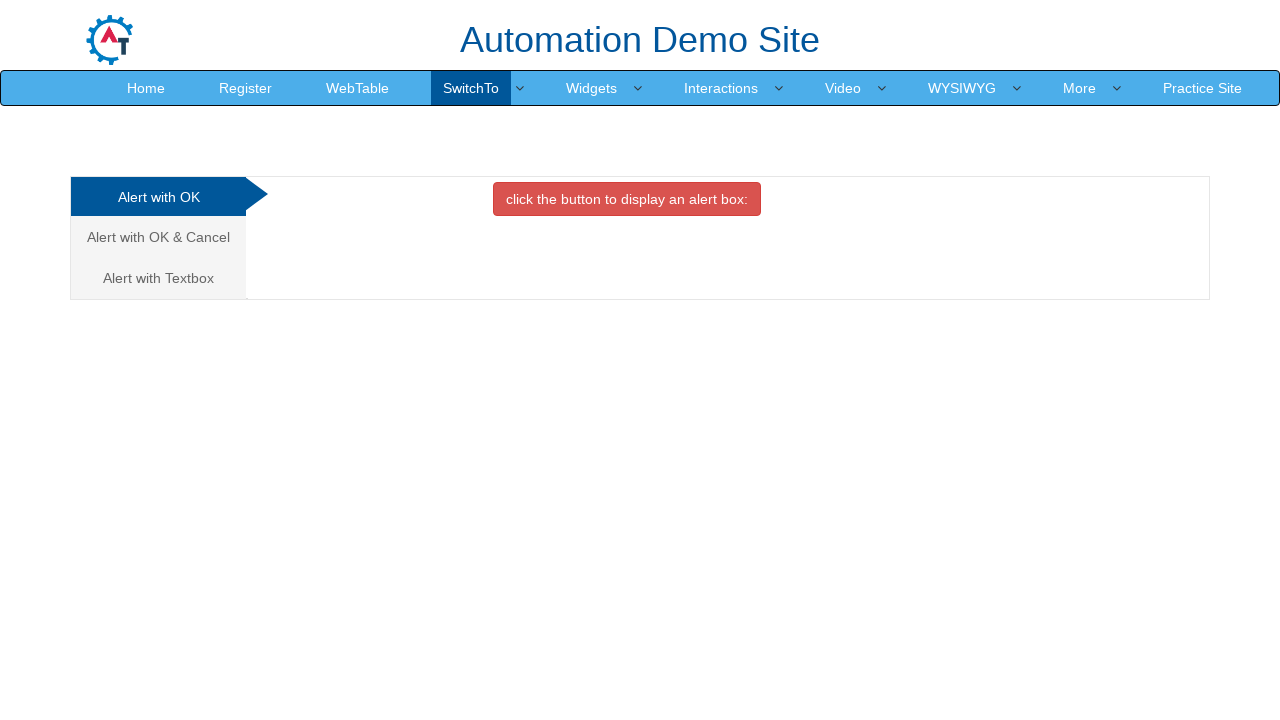

Clicked on the Alert with OK & Cancel tab at (158, 237) on (//a[@class='analystic'])[2]
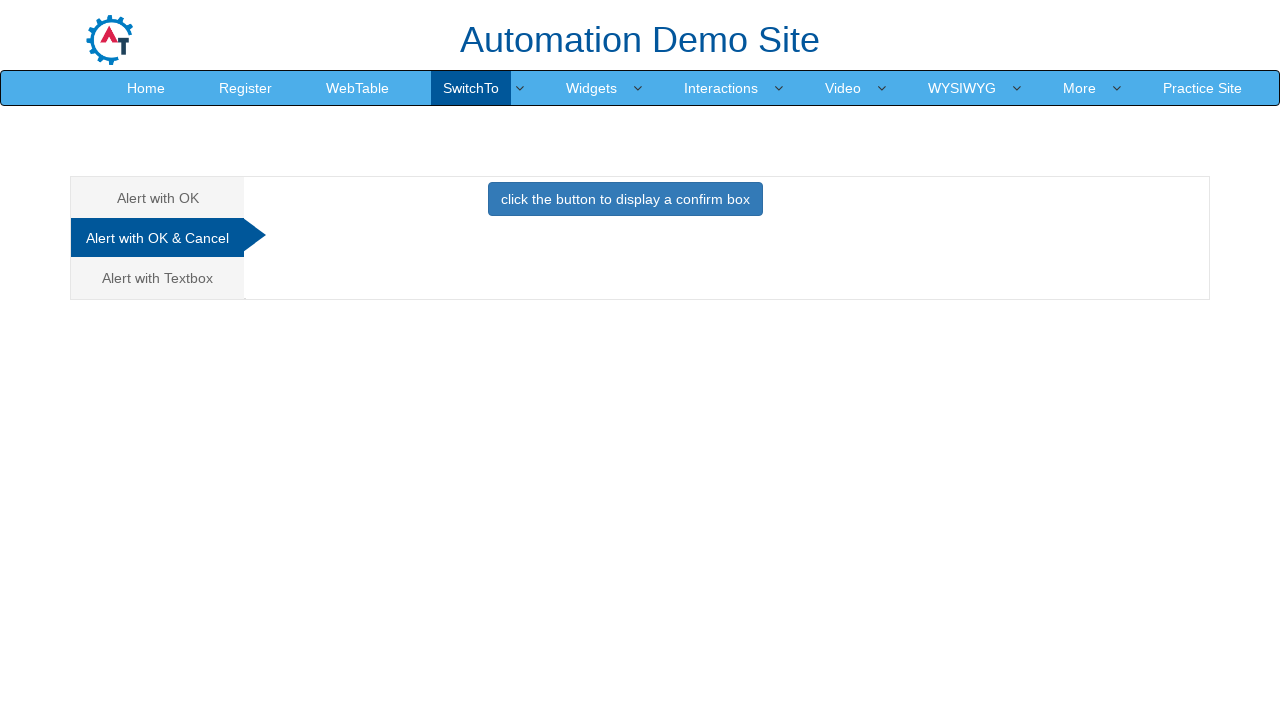

Set up dialog handler to accept confirm alert
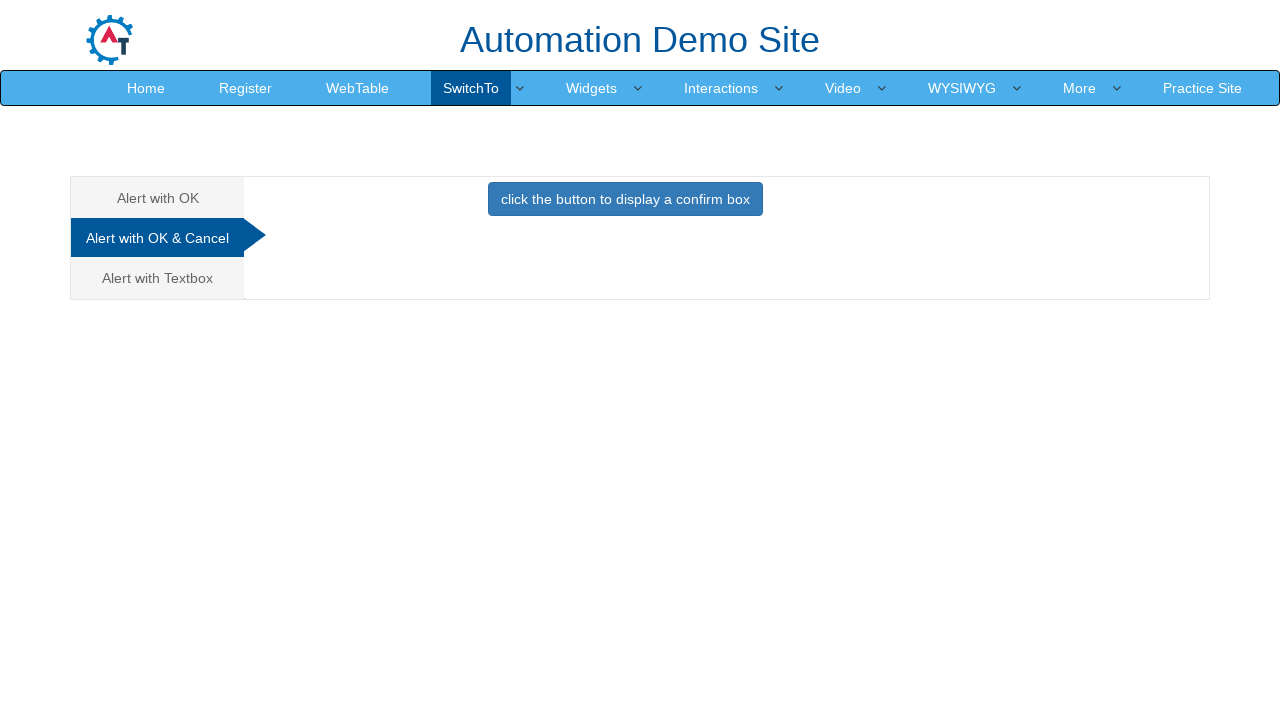

Clicked confirm alert button and accepted the alert at (625, 199) on button.btn.btn-primary
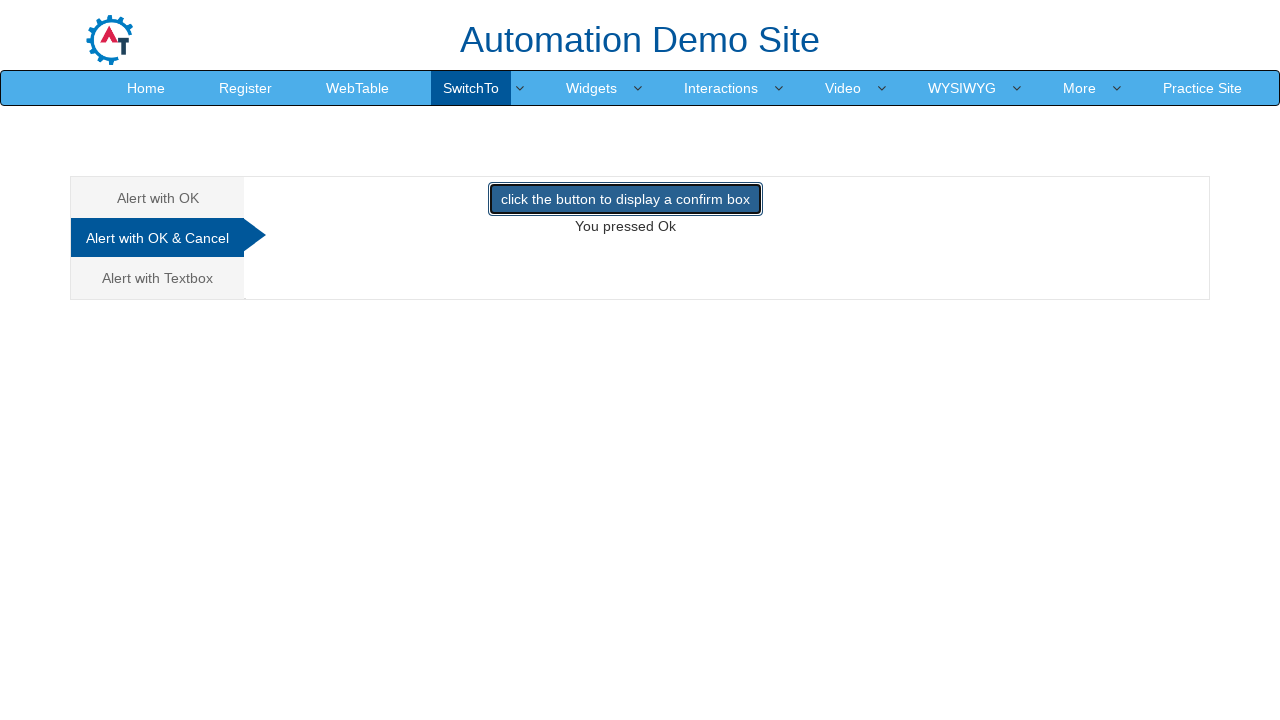

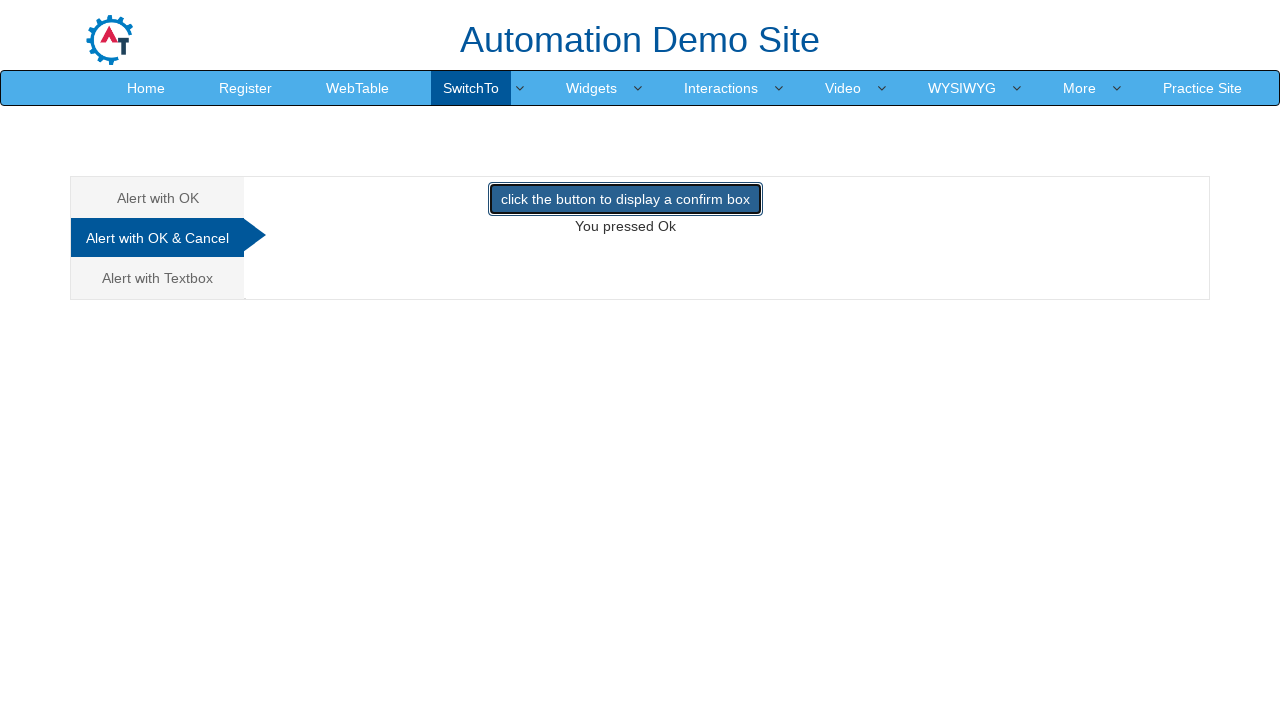